Navigates to Anthem website and validates the text descriptions for various health insurance plans by extracting and verifying plan information

Starting URL: https://www.anthem.com

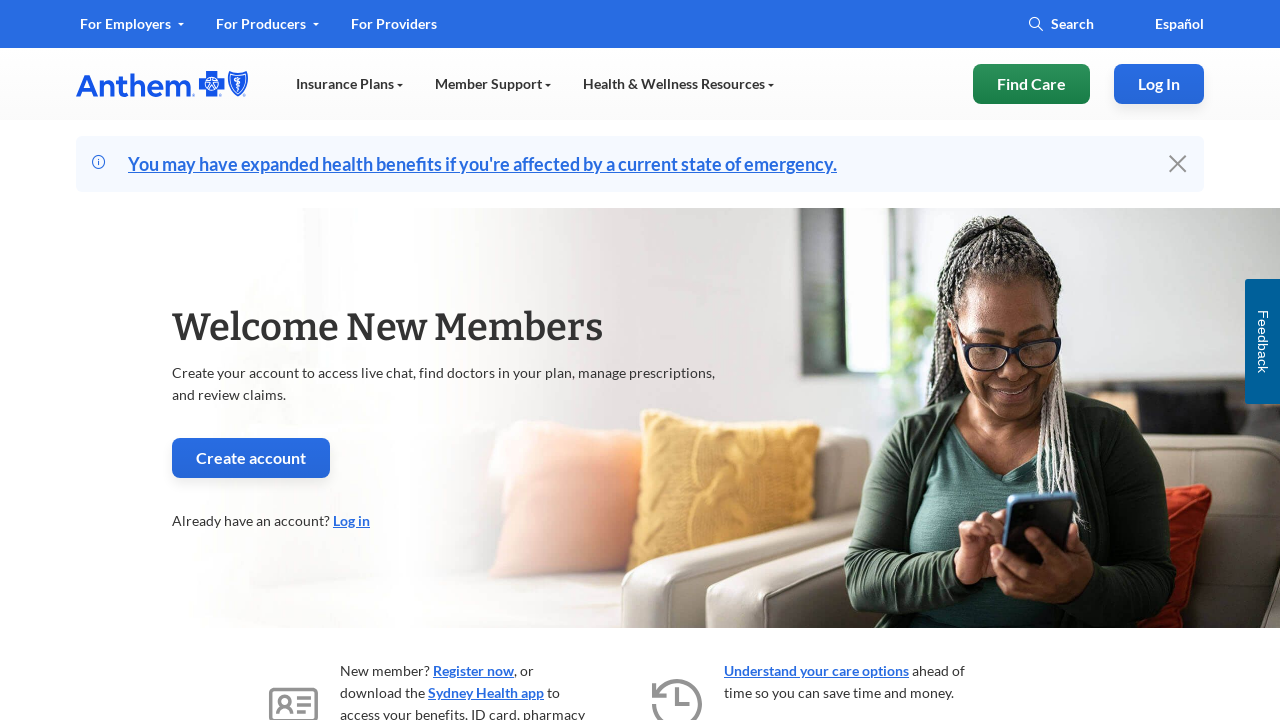

Waited for plan description elements to load on Anthem website
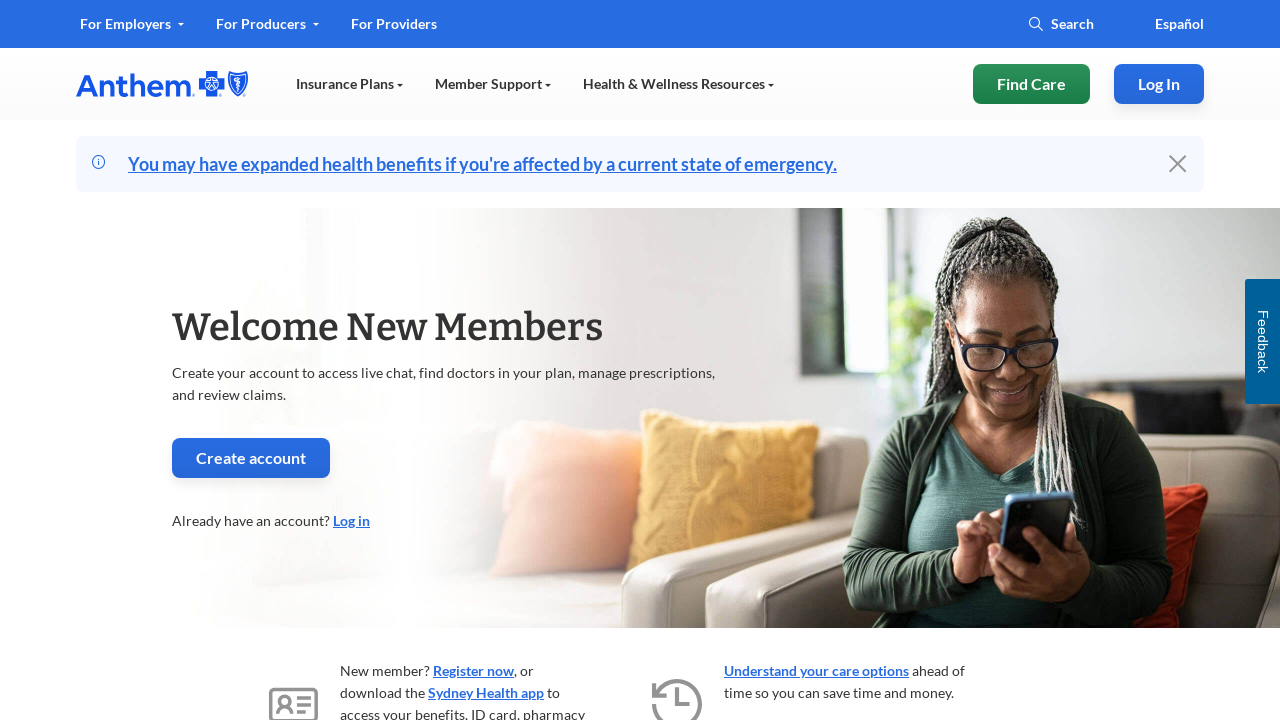

Extracted Individual & Family Plans description text
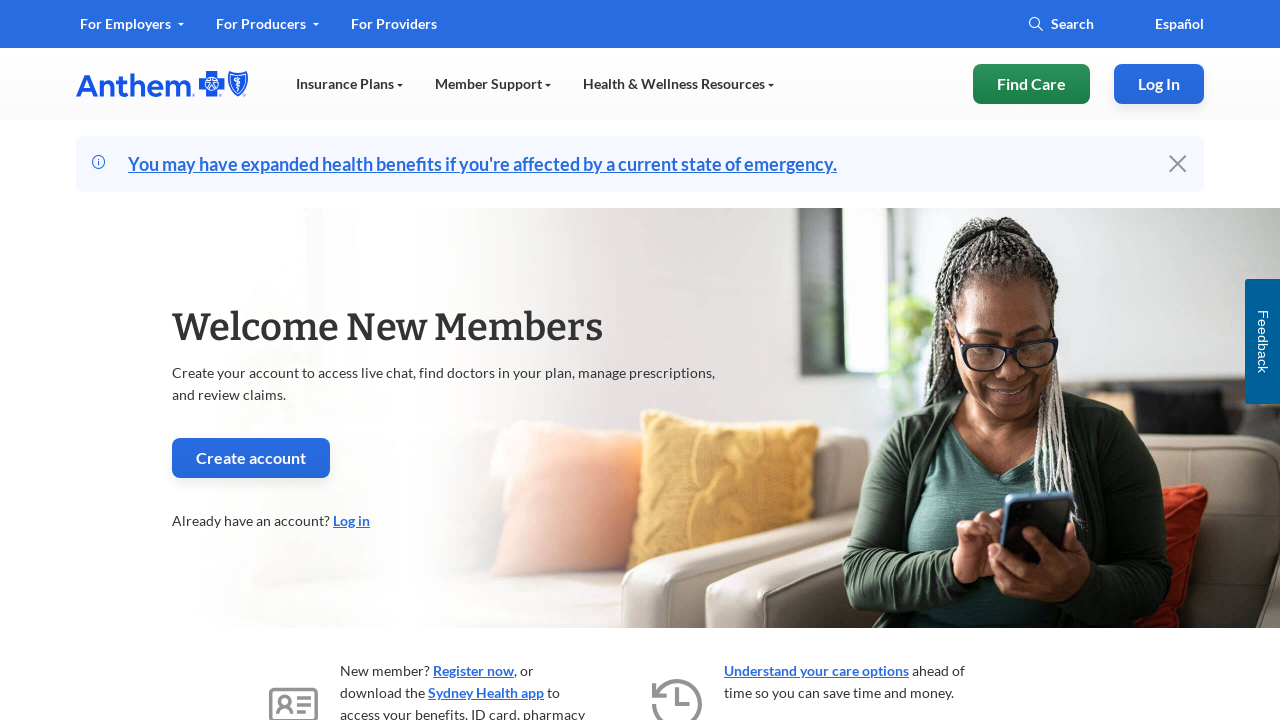

Retrieved all plan description elements
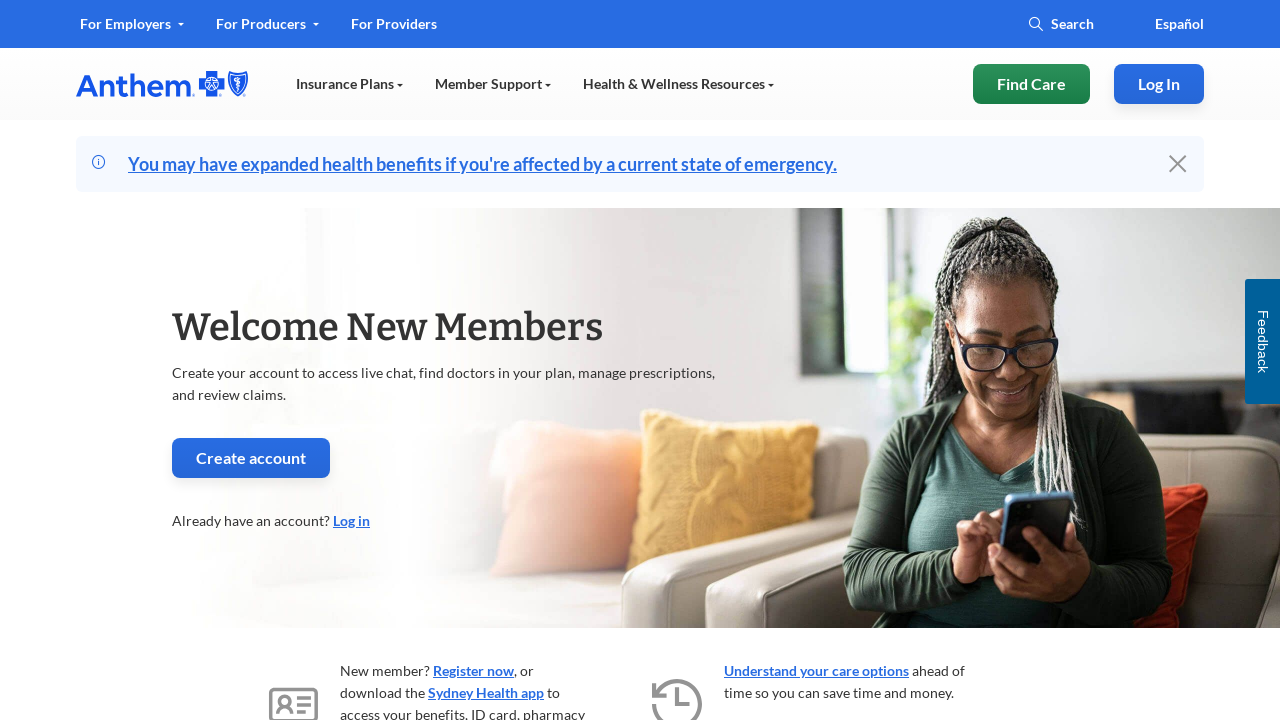

Extracted and validated plan description for plan 0
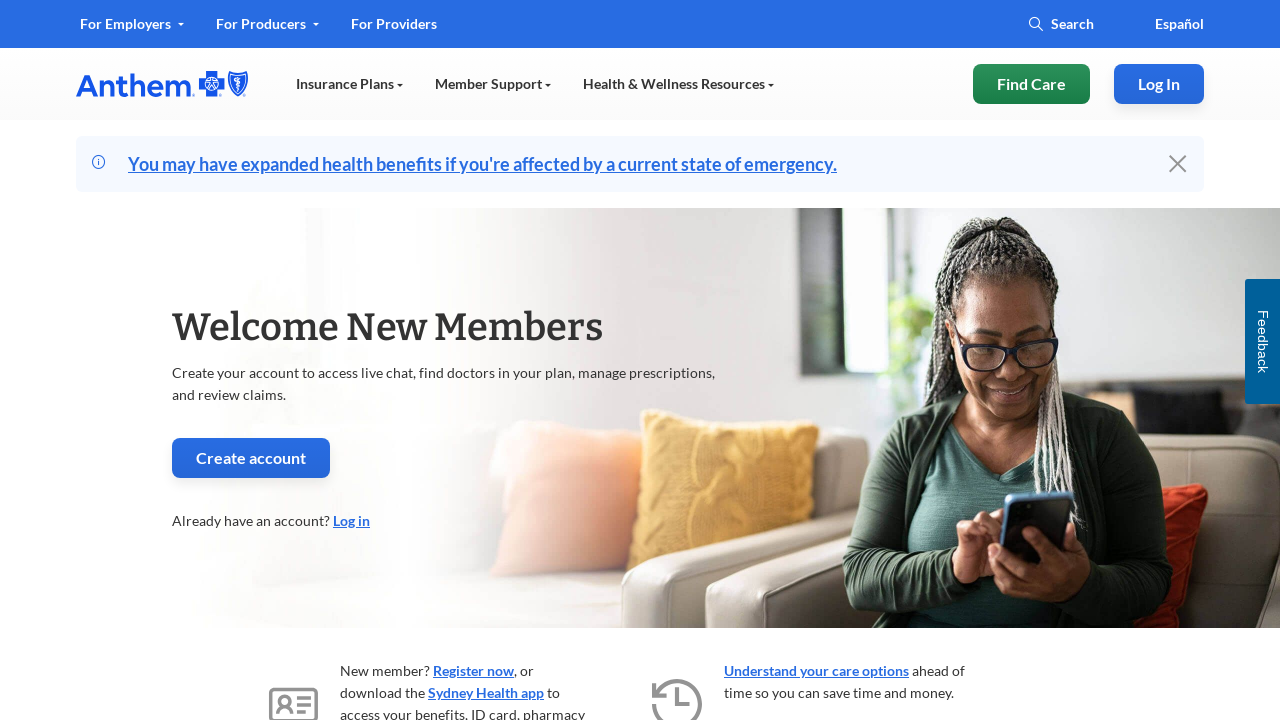

Extracted and validated plan description for plan 1
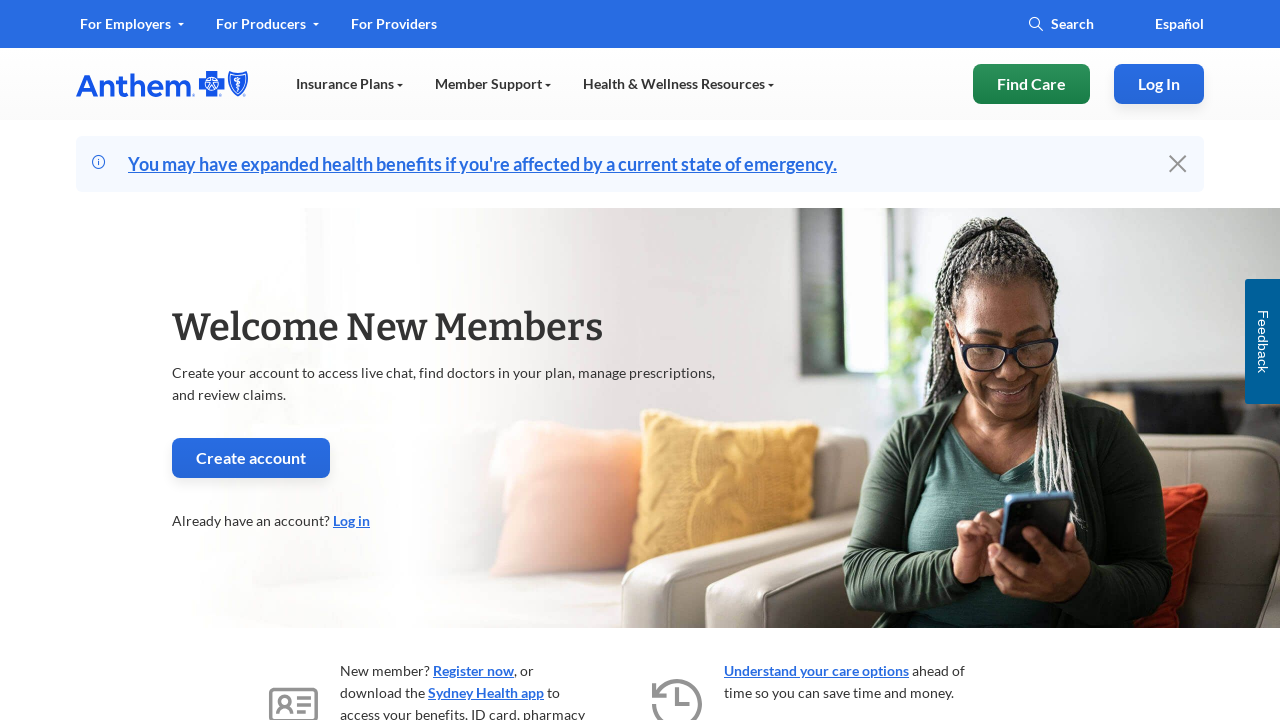

Extracted and validated plan description for plan 2
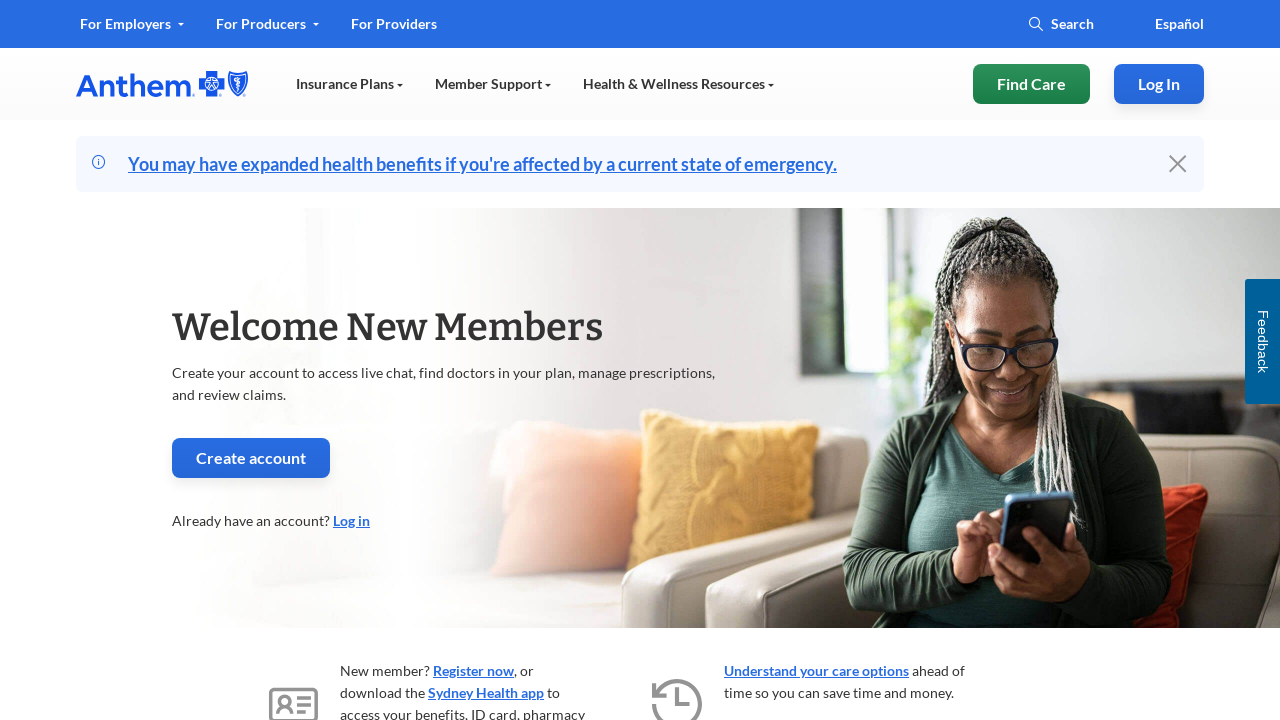

Extracted and validated plan description for plan 3
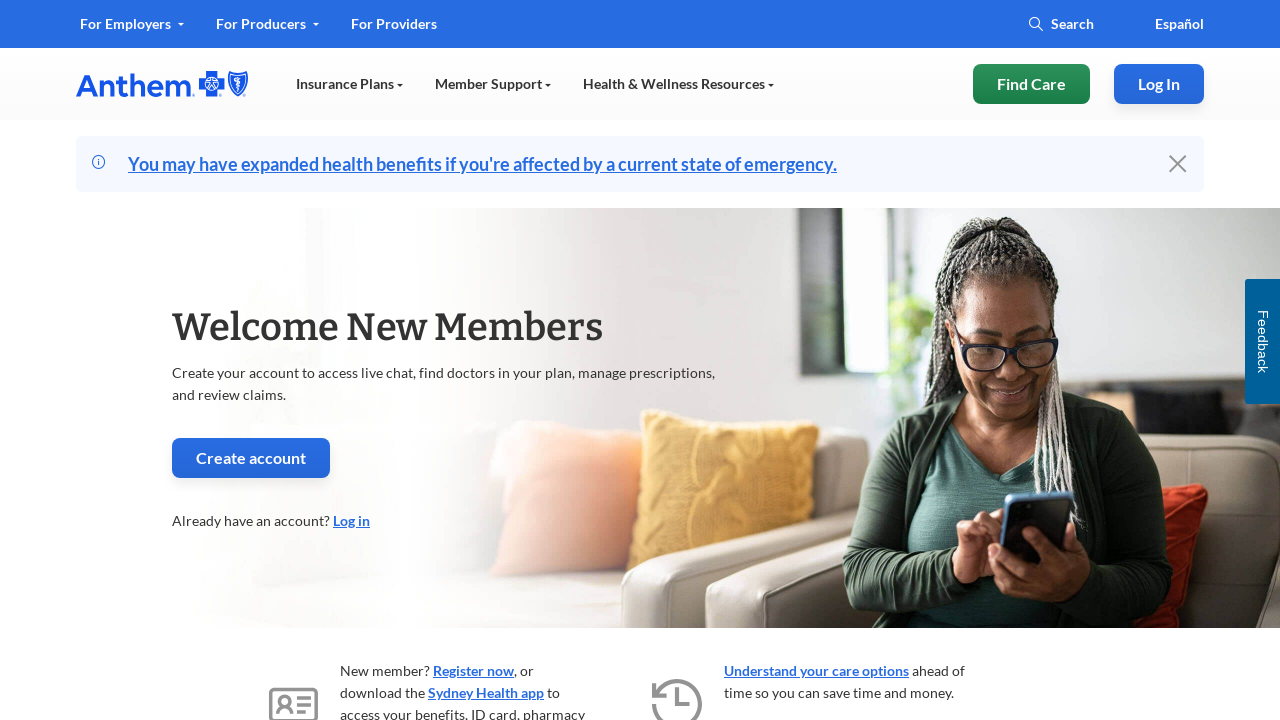

Extracted and validated plan description for plan 4
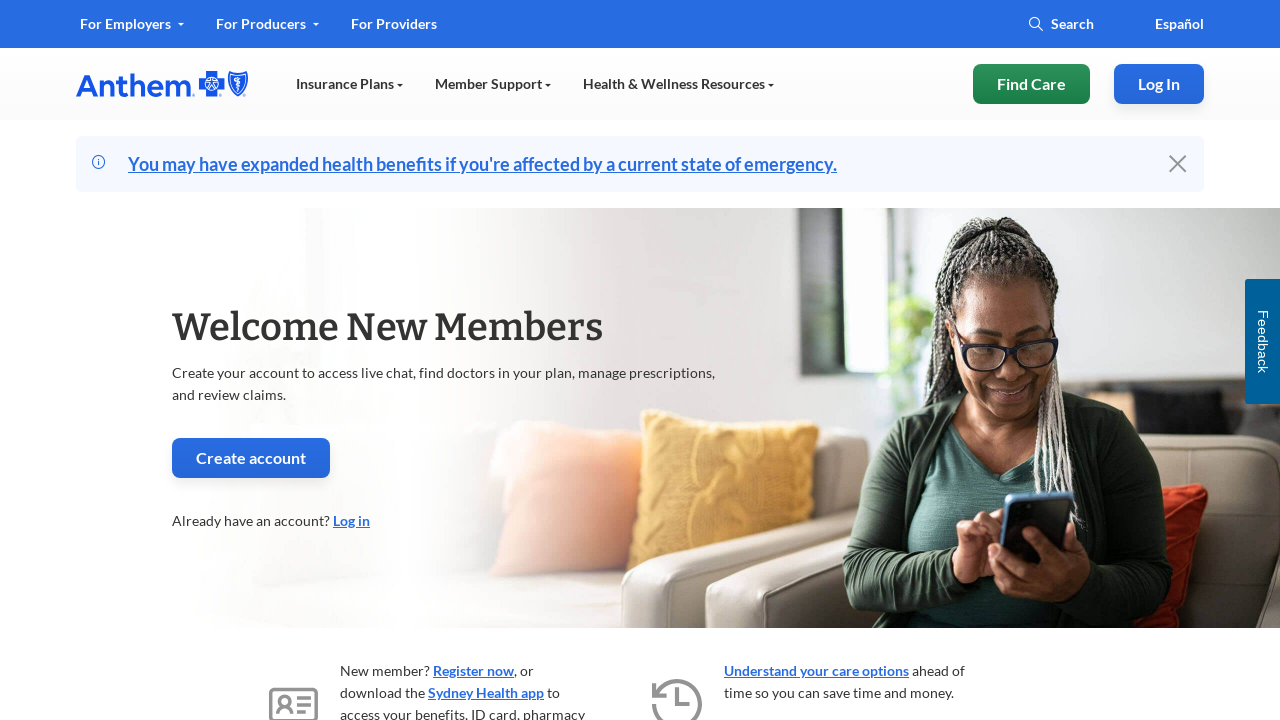

Extracted and validated plan description for plan 5
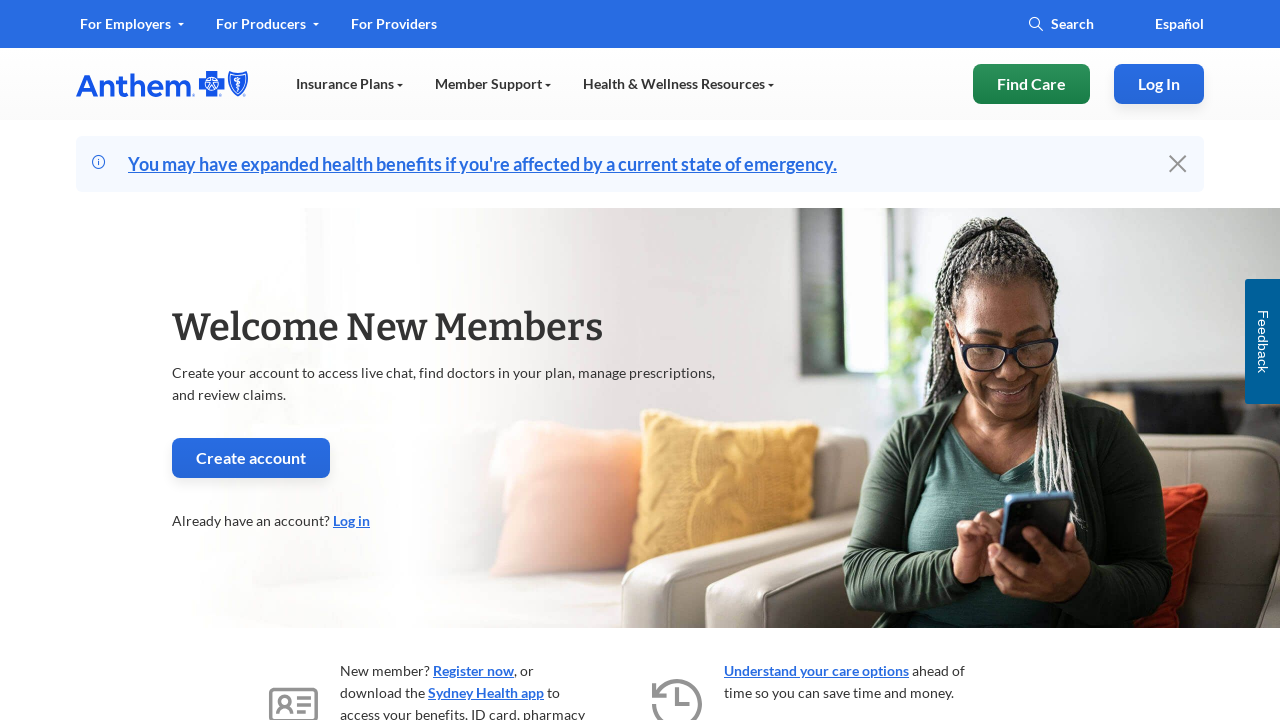

Extracted and validated plan description for plan 6
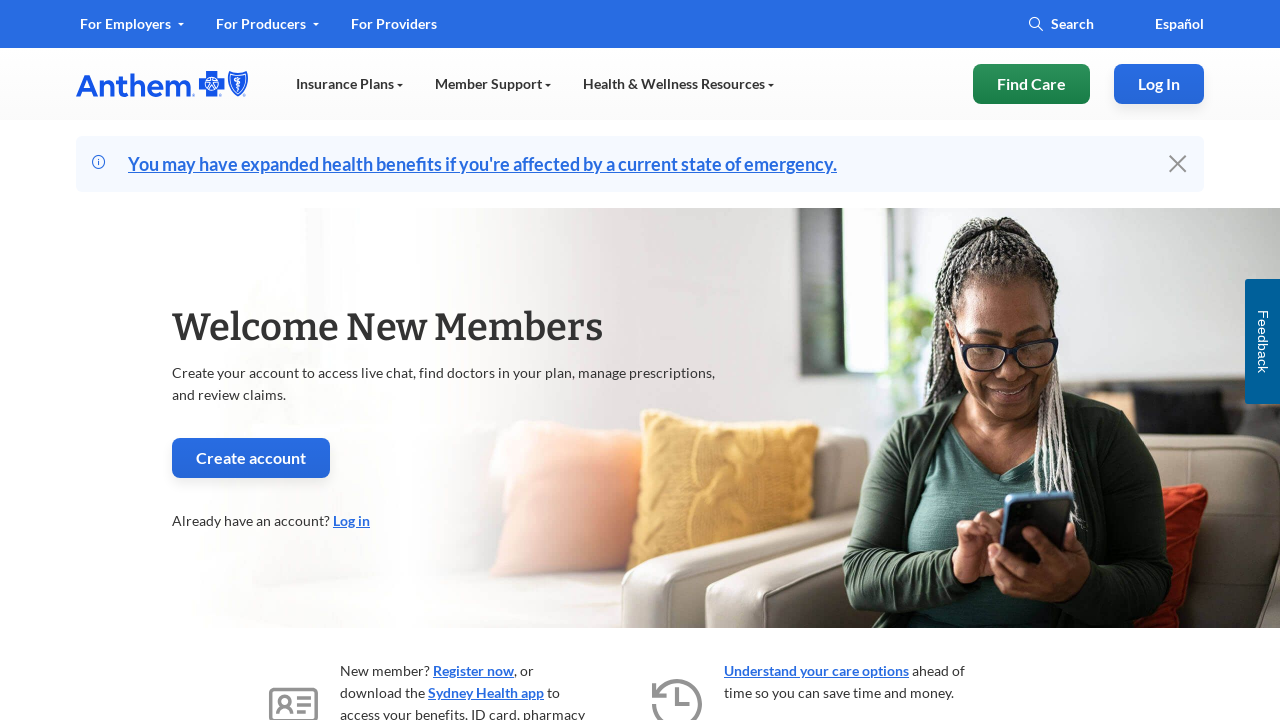

Extracted and validated plan description for plan 7
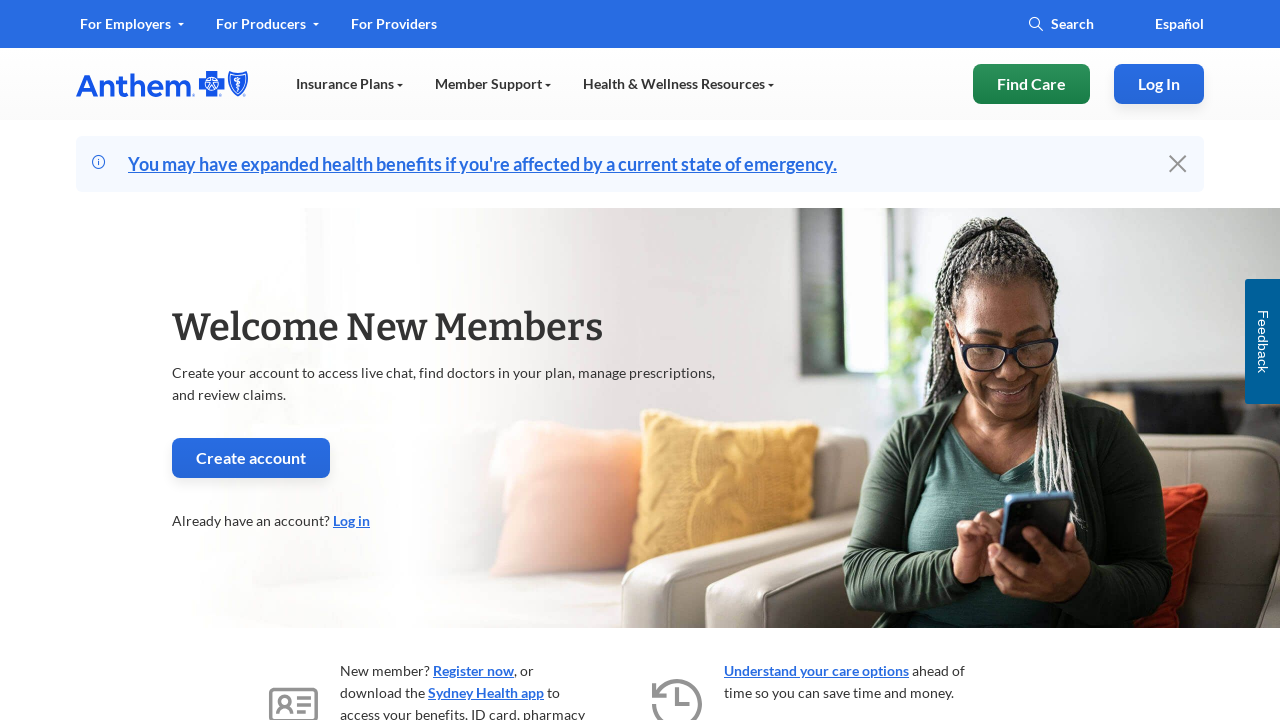

Extracted and validated plan description for plan 8
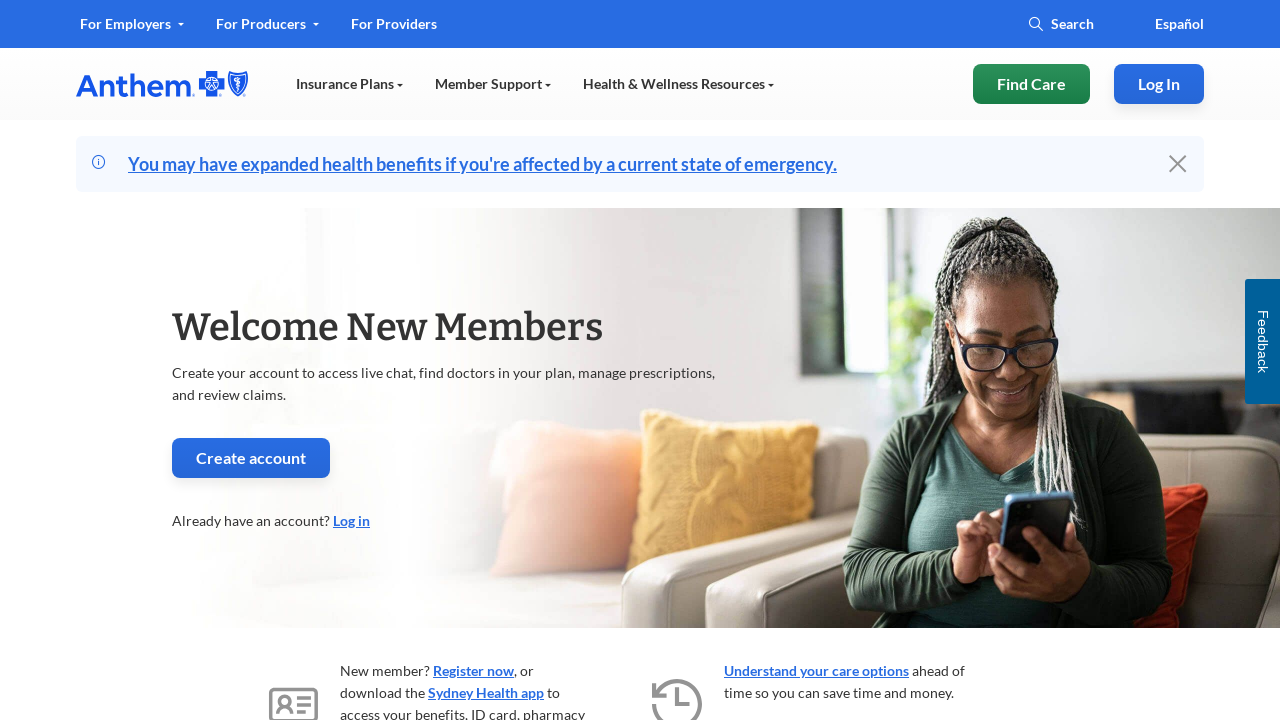

Extracted and validated plan description for plan 9
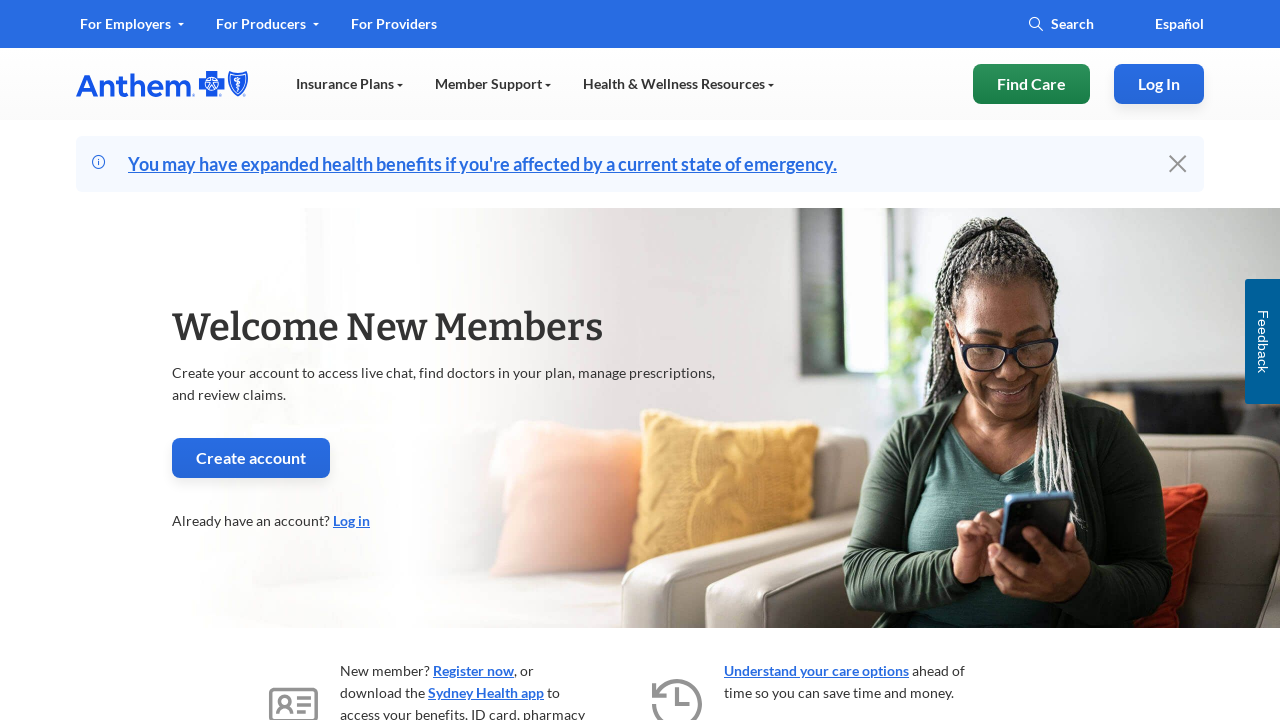

Extracted and validated plan description for plan 10
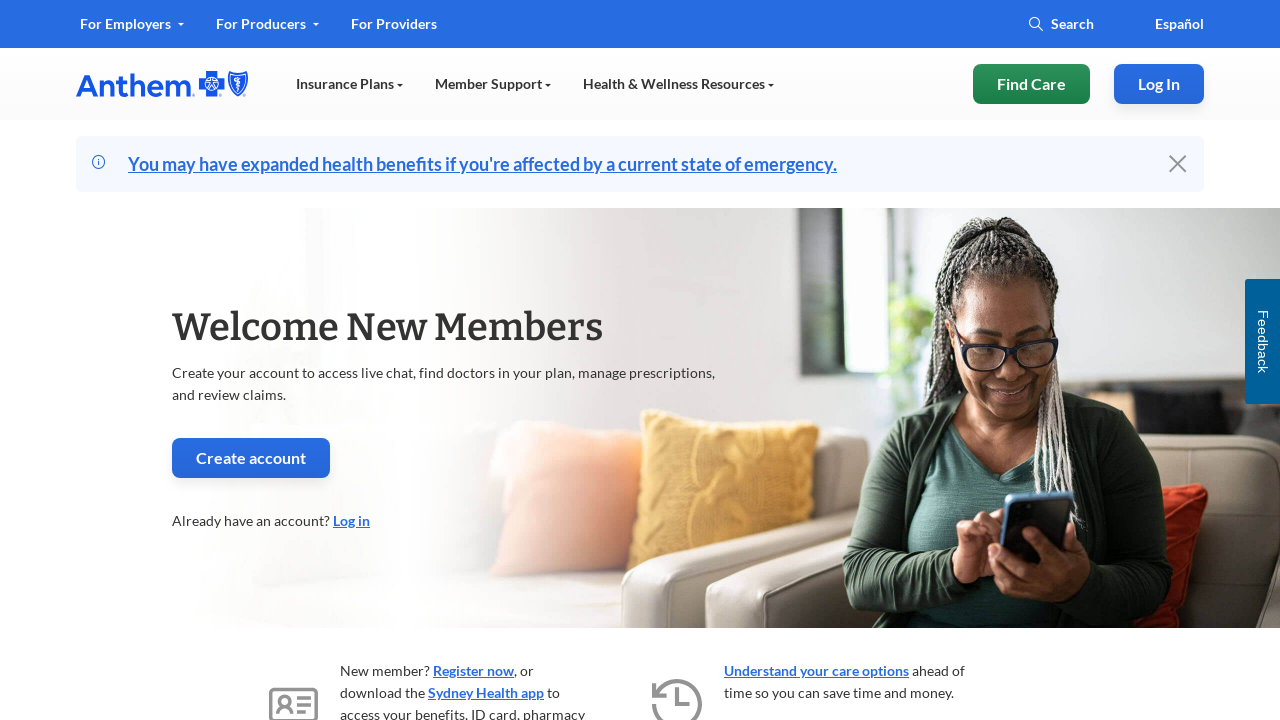

Extracted and validated plan description for plan 11
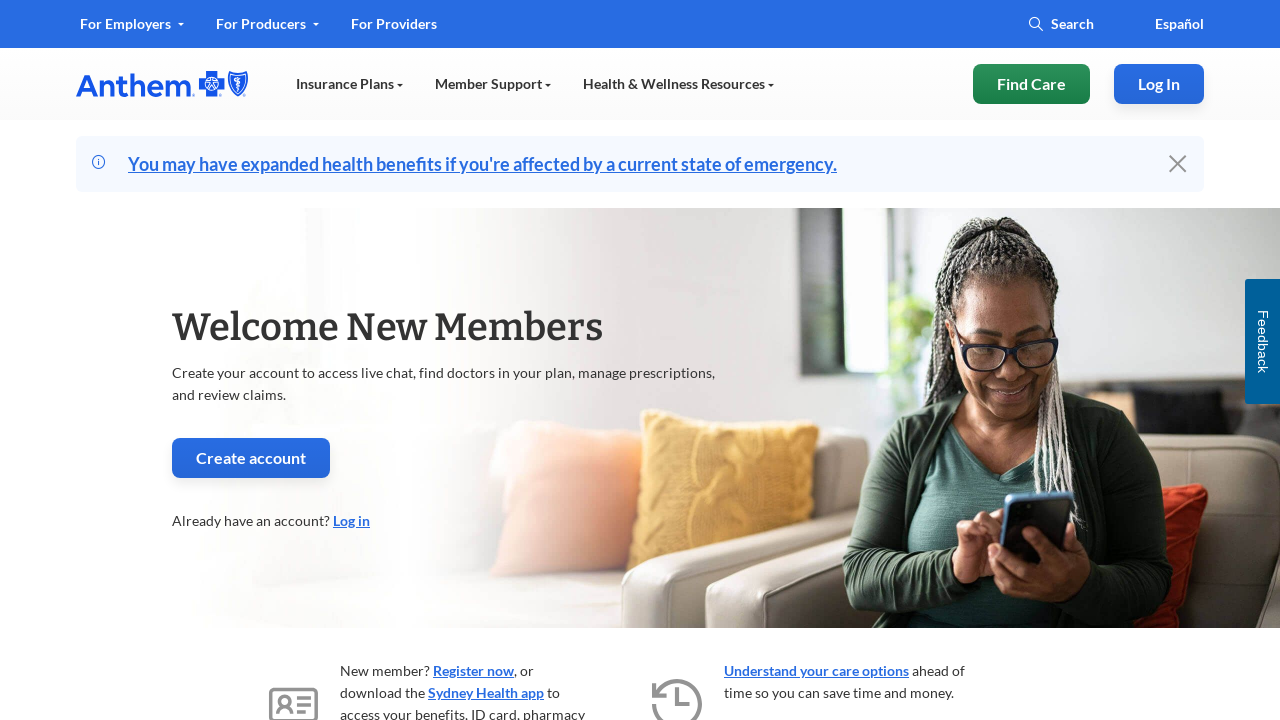

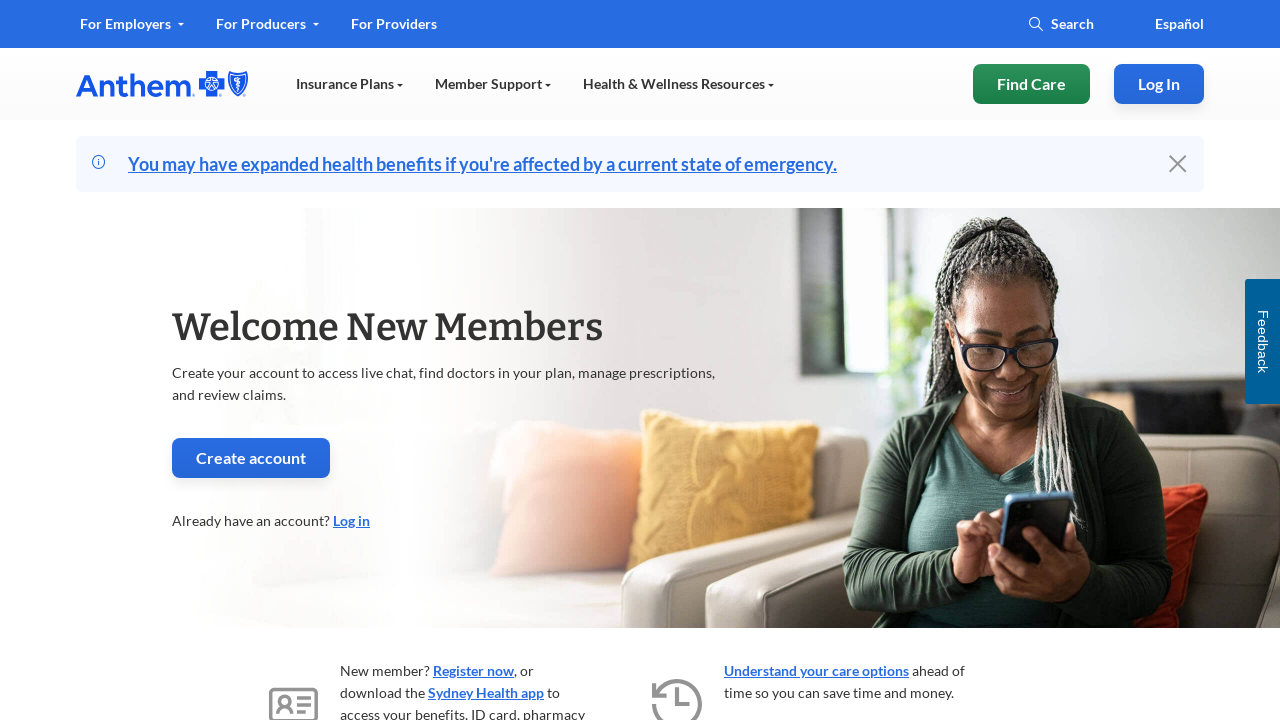